Navigates to the HYR Tutorials website and verifies the page loads successfully by checking the title

Starting URL: https://www.hyrtutorials.com/

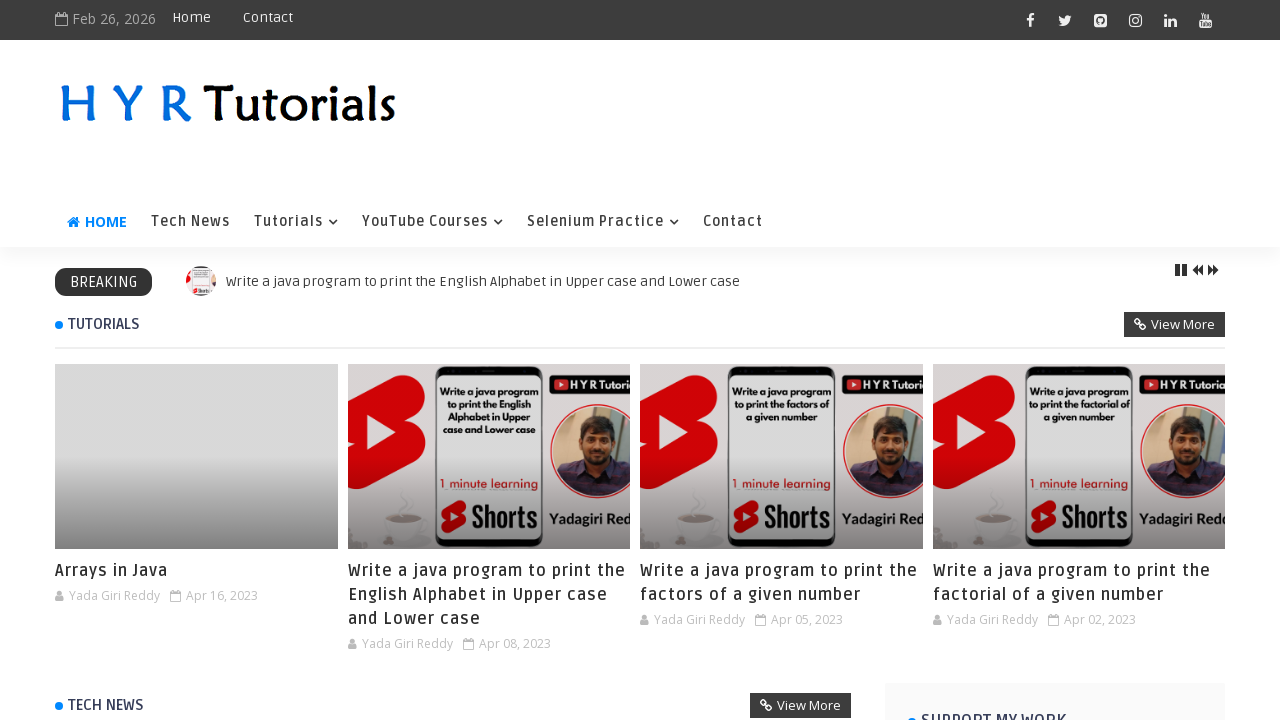

Waited for page to reach network idle state
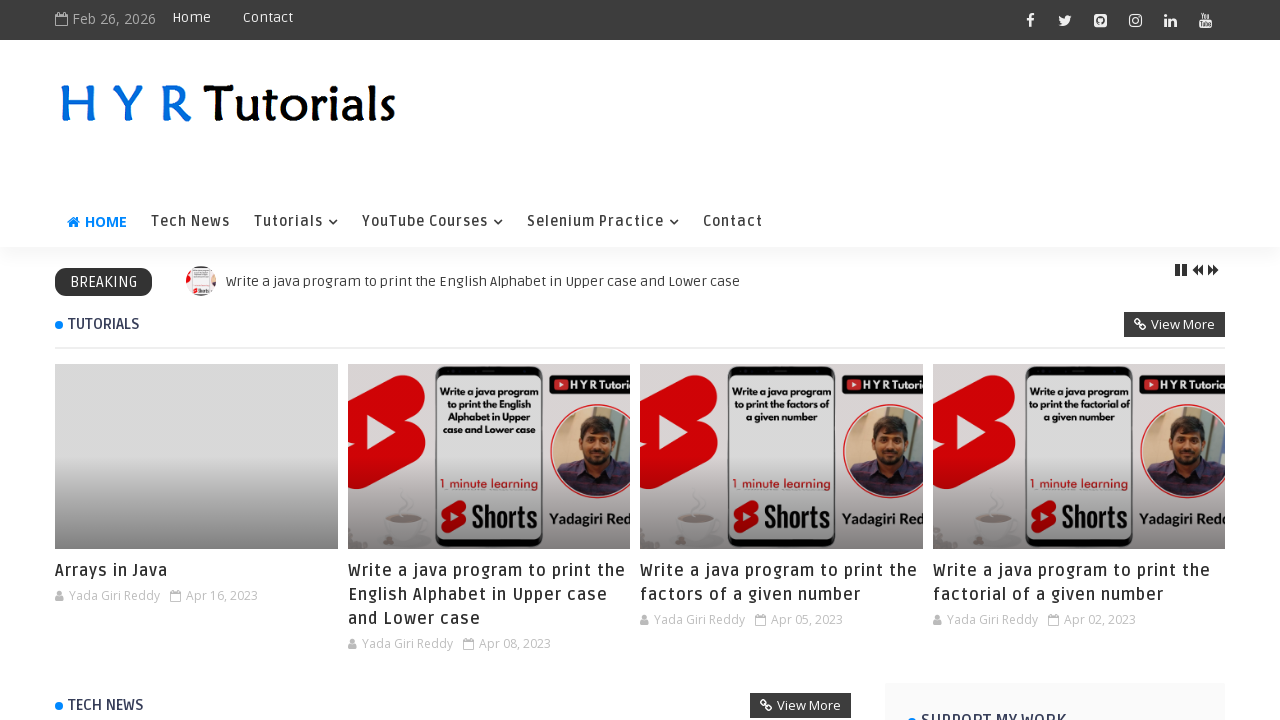

Retrieved page title: H Y R Tutorials - H Y R Tutorials
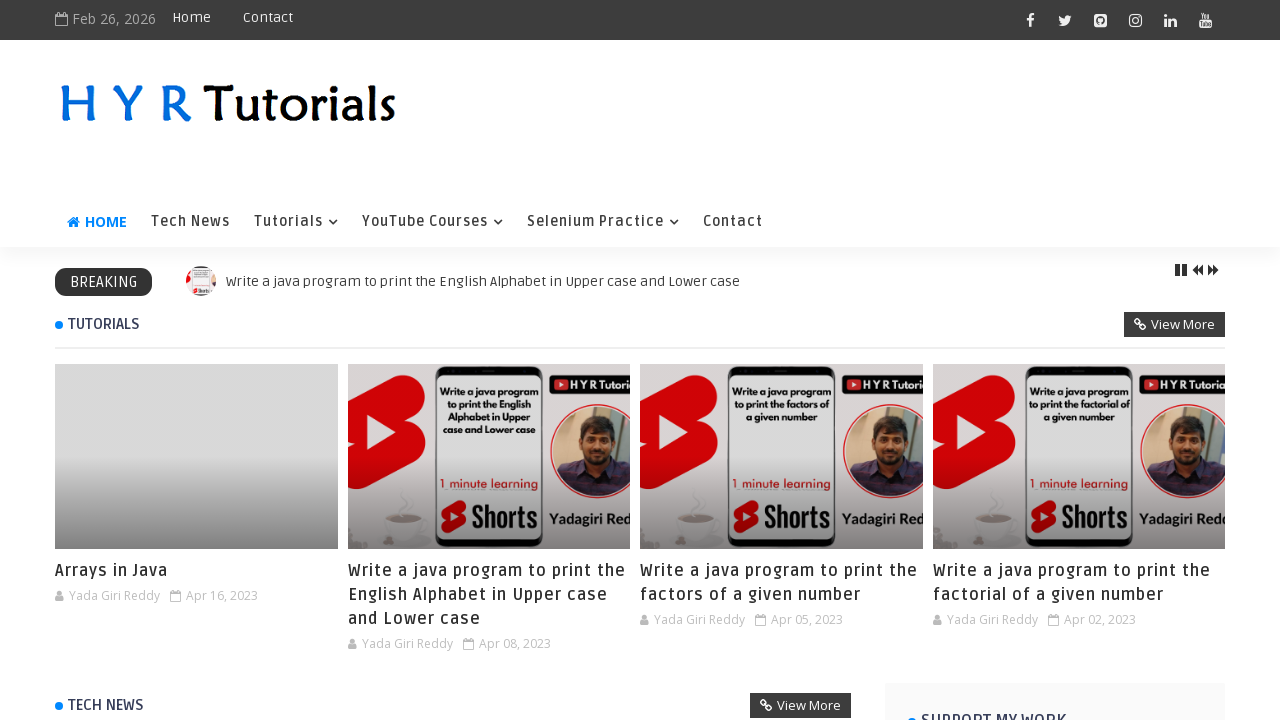

Printed page title to console: H Y R Tutorials - H Y R Tutorials
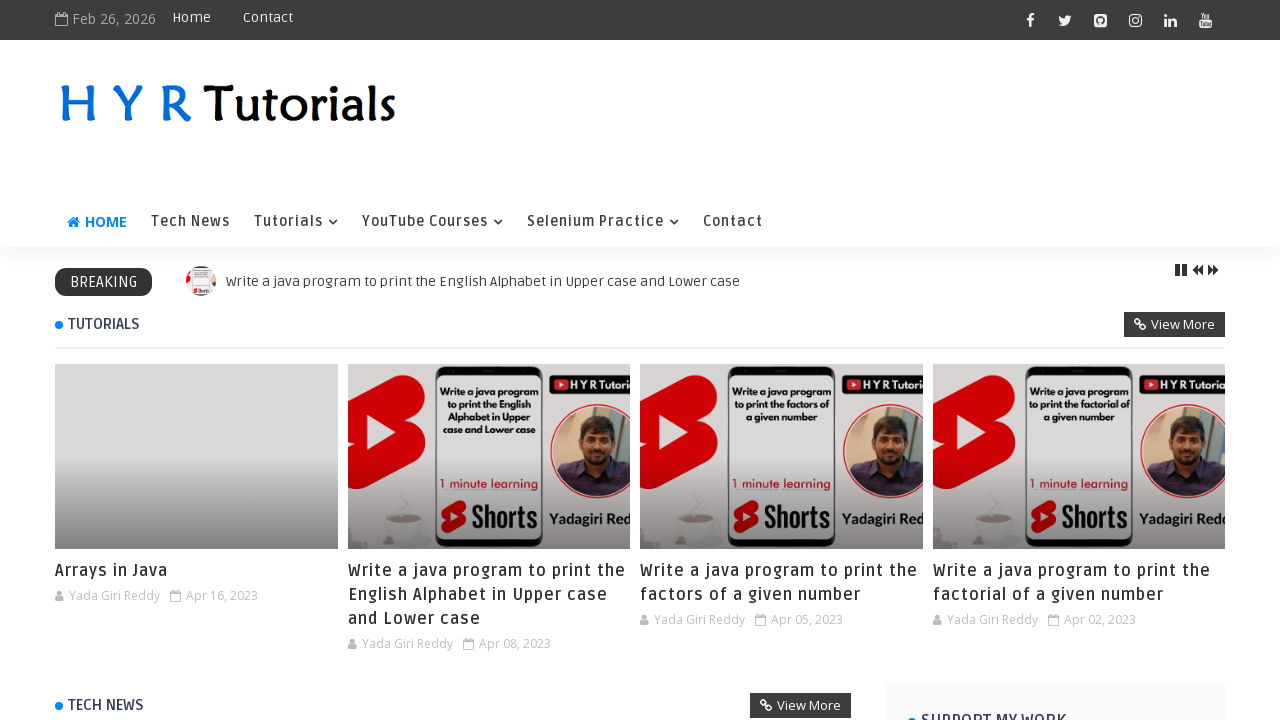

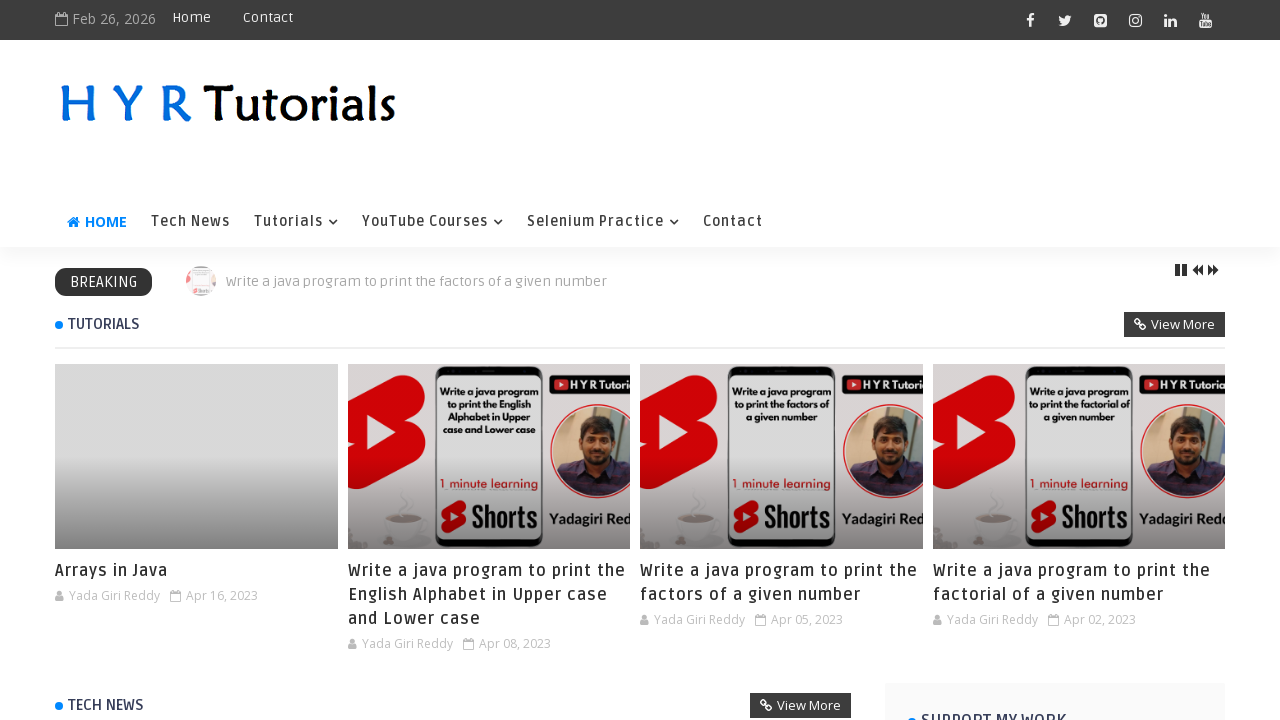